Tests removing a person from the list by clicking the remove button

Starting URL: https://kristinek.github.io/site/tasks/list_of_people_with_jobs.html

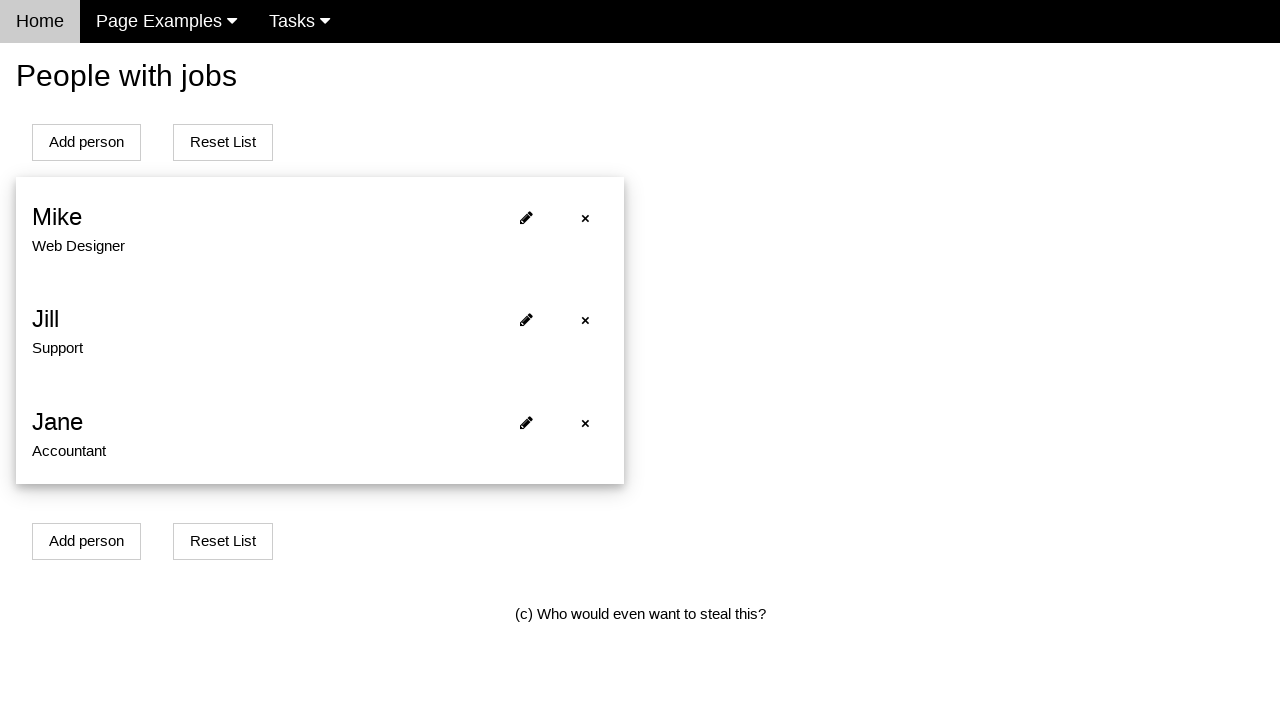

Navigated to list of people with jobs page
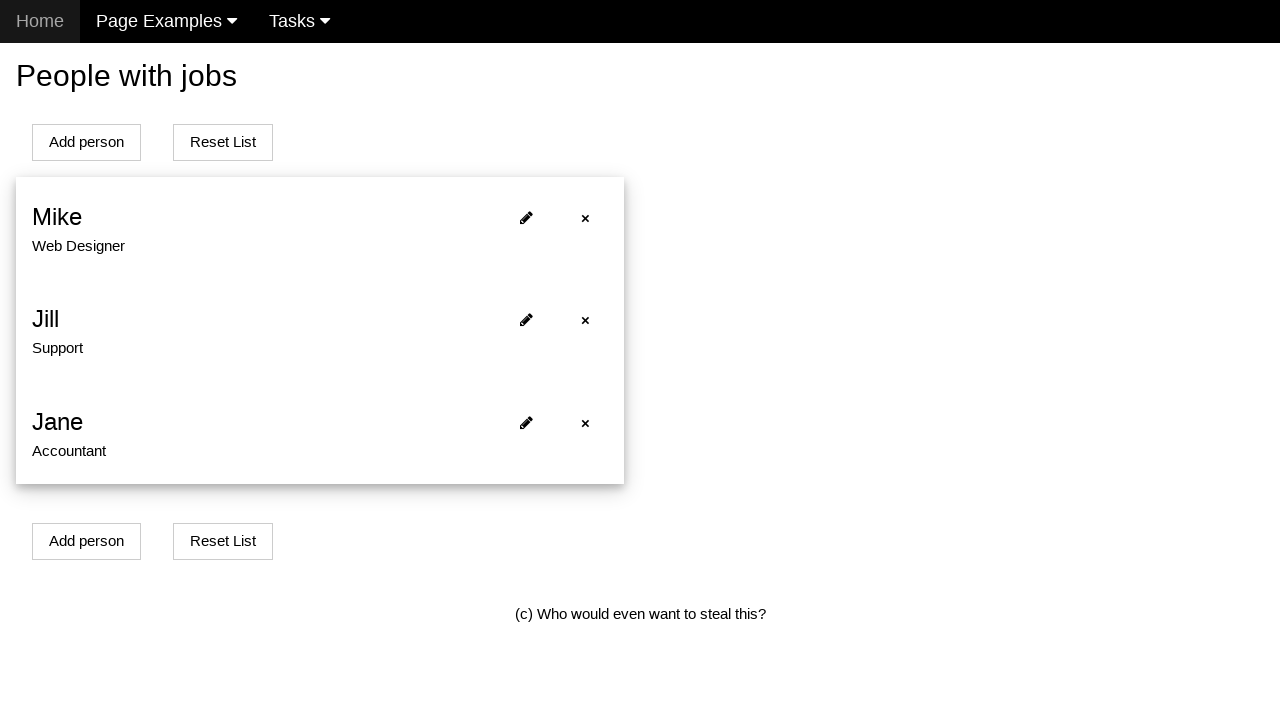

Clicked remove button for first person at (585, 218) on xpath=//*[@id='person0']/span[1]
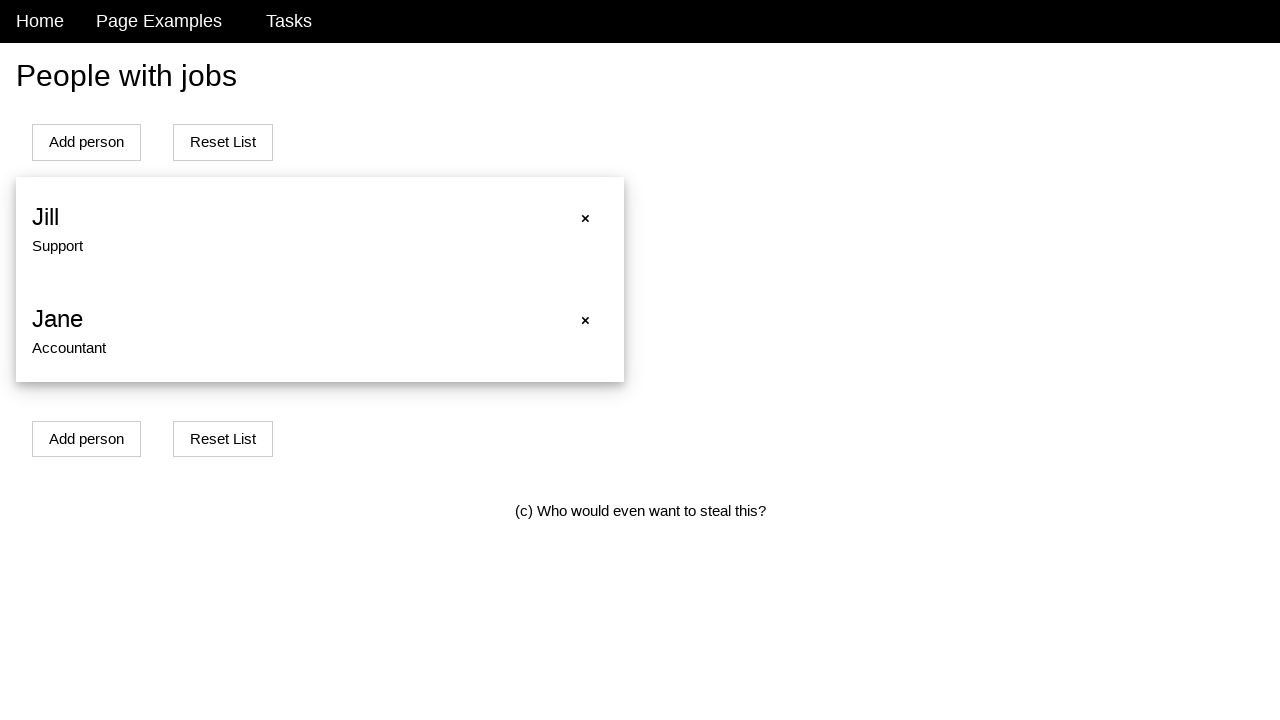

List of people updated after removal
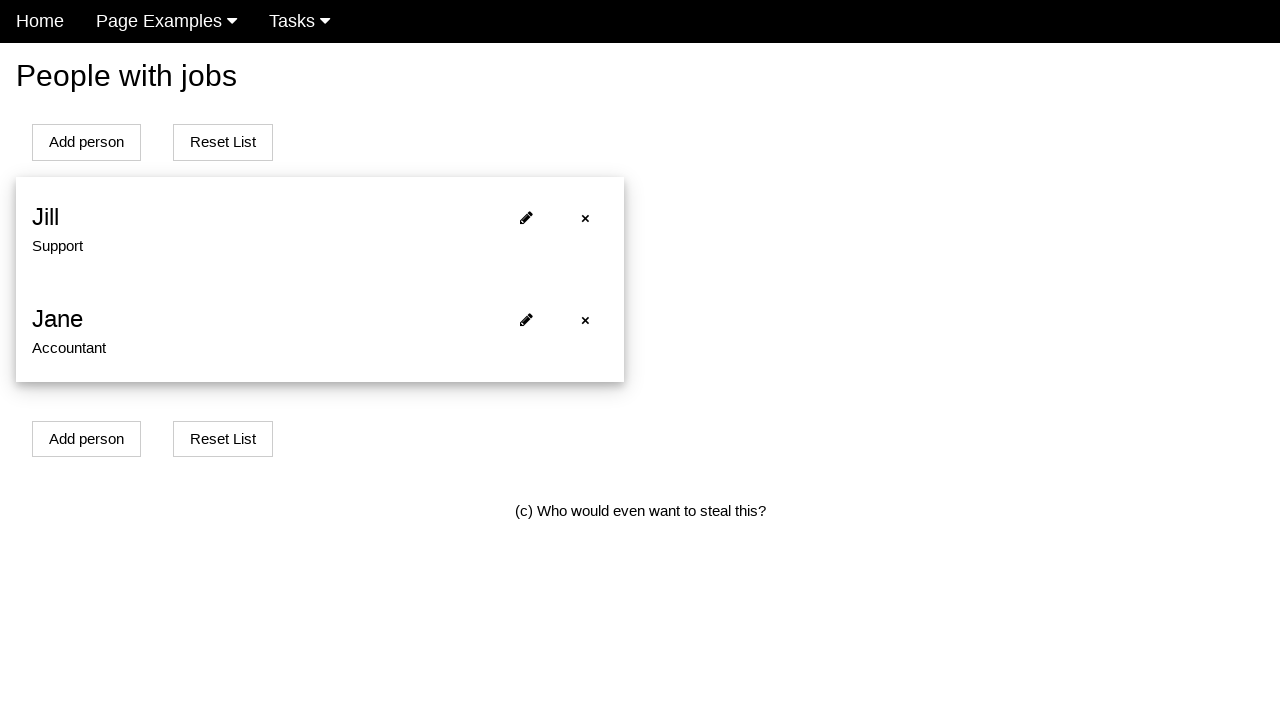

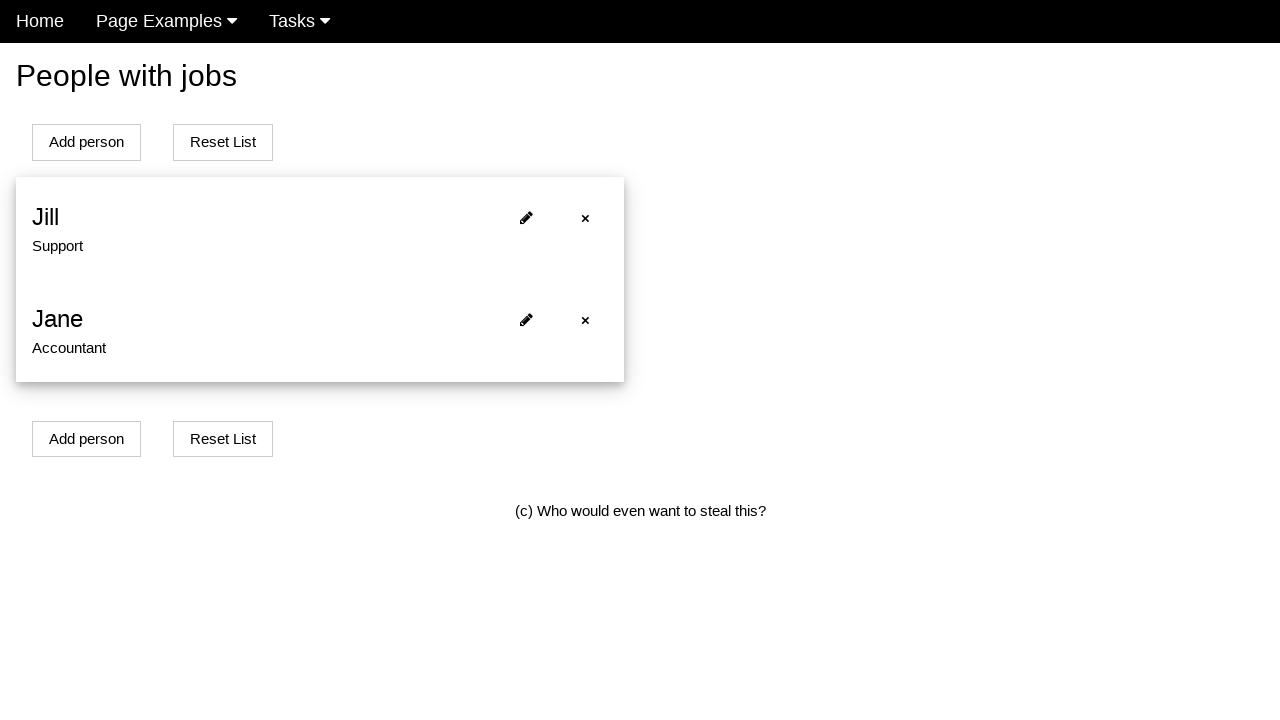